Tests jQuery UI datepicker by switching to an iframe, clicking on the datepicker input to open it, and navigating to the previous month

Starting URL: https://jqueryui.com/datepicker/

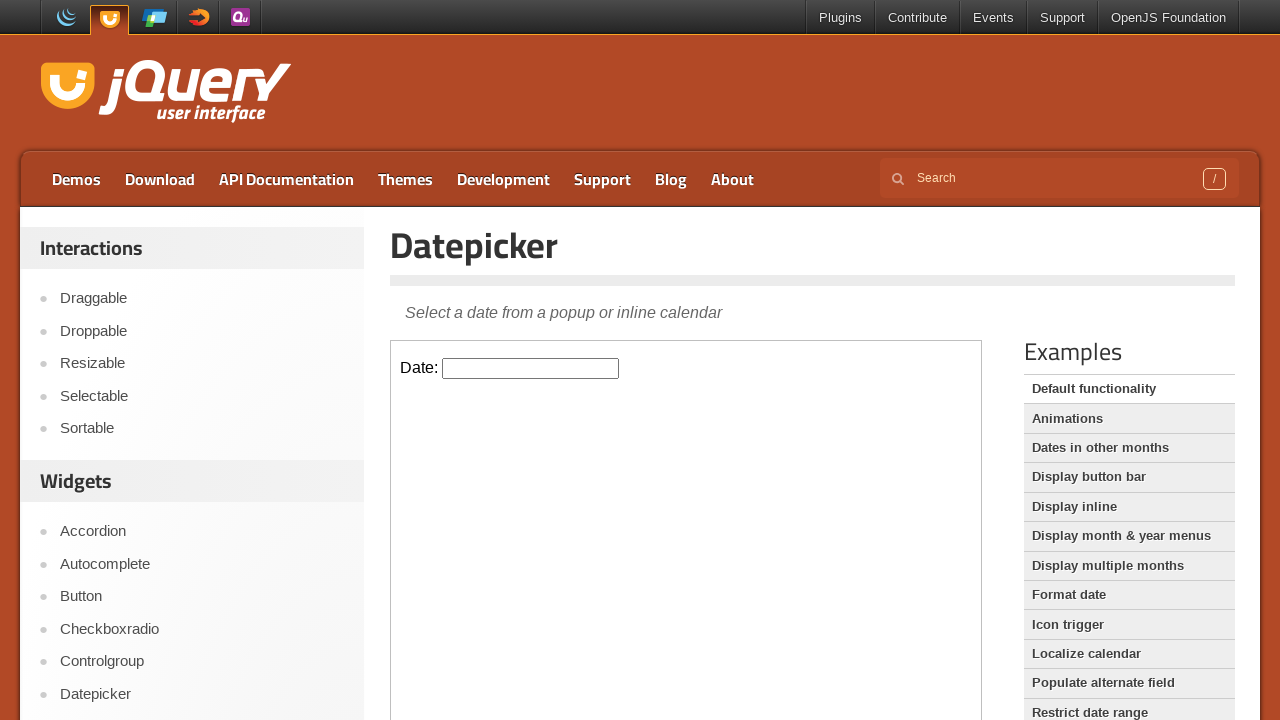

Located the iframe containing the datepicker
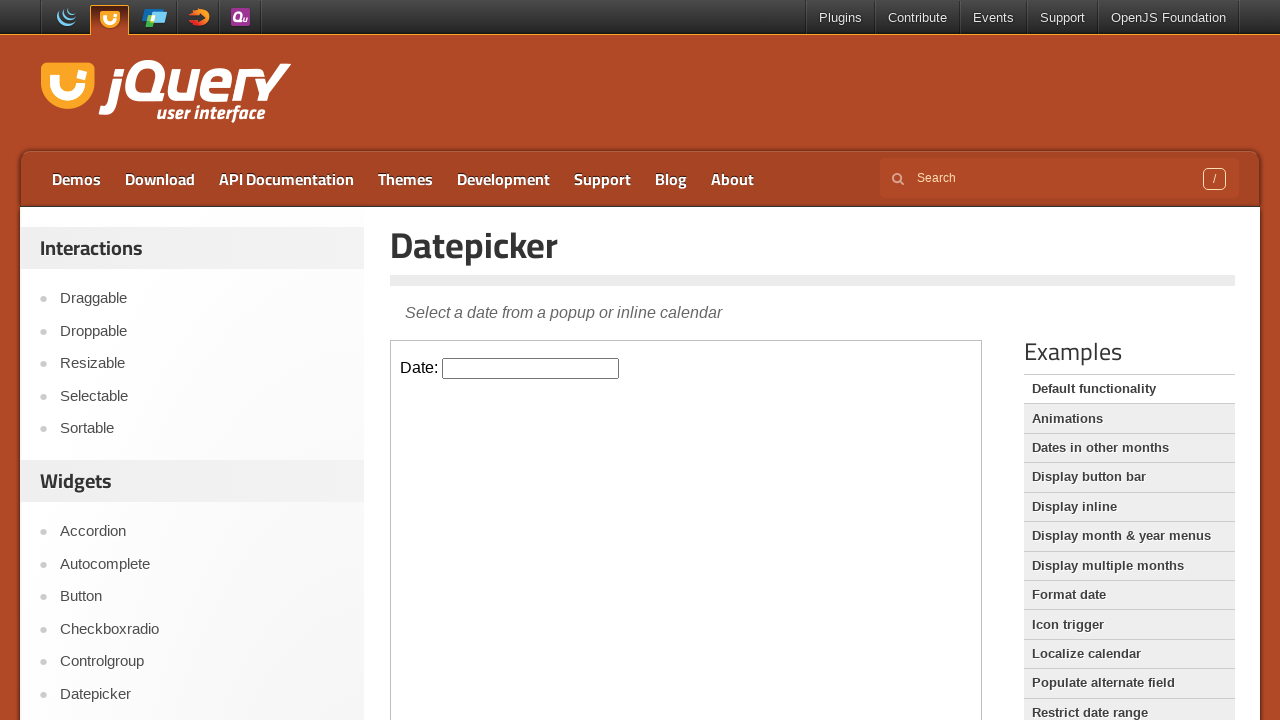

Clicked on the datepicker input to open the calendar at (531, 368) on iframe >> nth=0 >> internal:control=enter-frame >> #datepicker
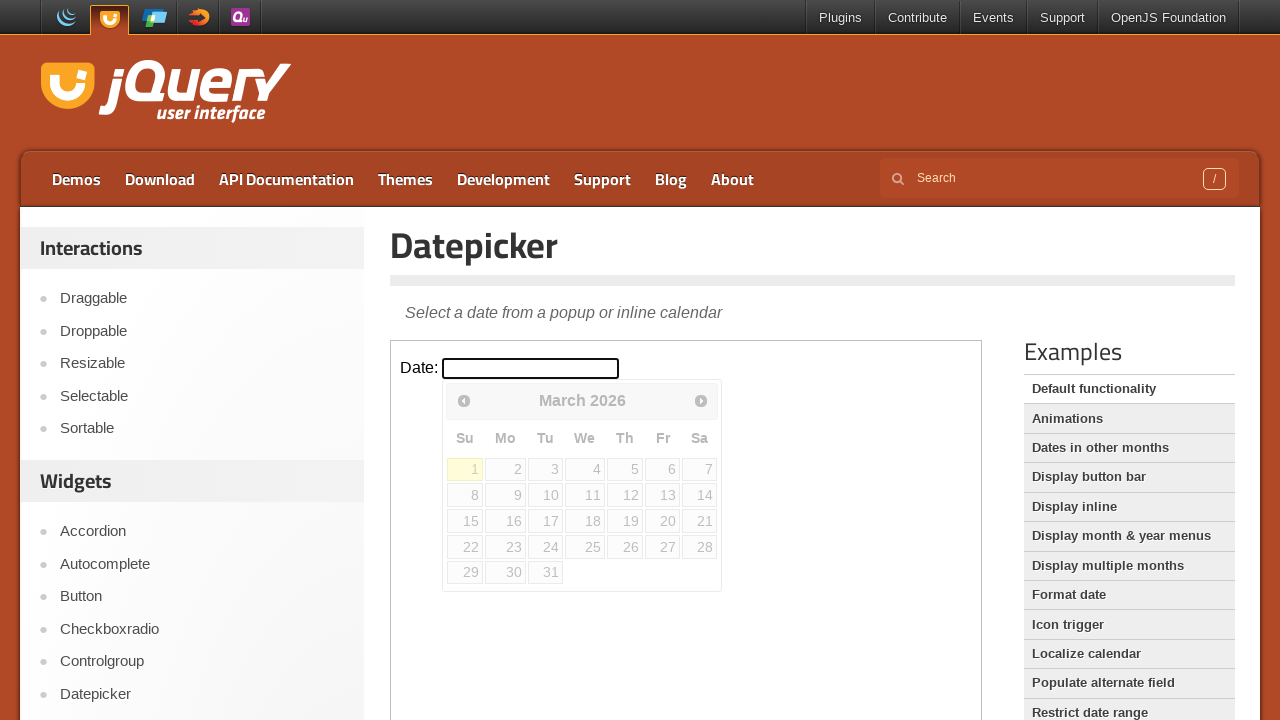

Clicked the previous month button in the datepicker at (464, 400) on iframe >> nth=0 >> internal:control=enter-frame >> #ui-datepicker-div div a >> n
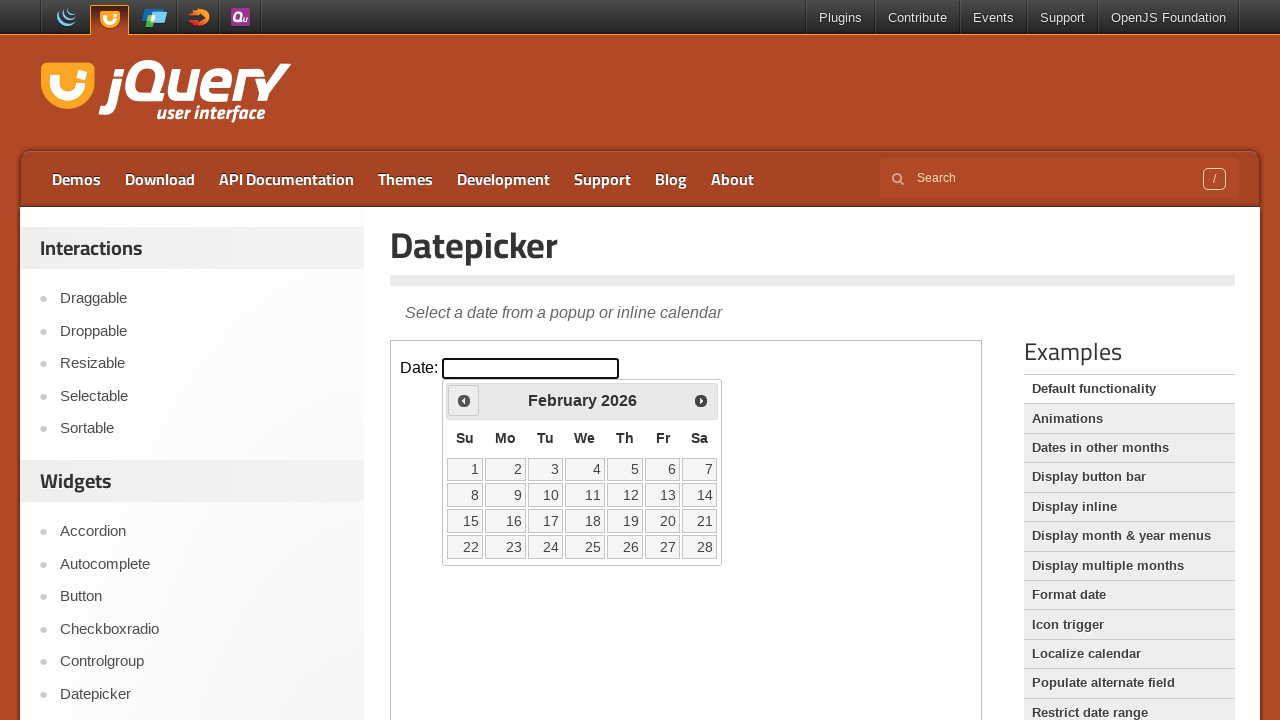

Waited for the calendar to update
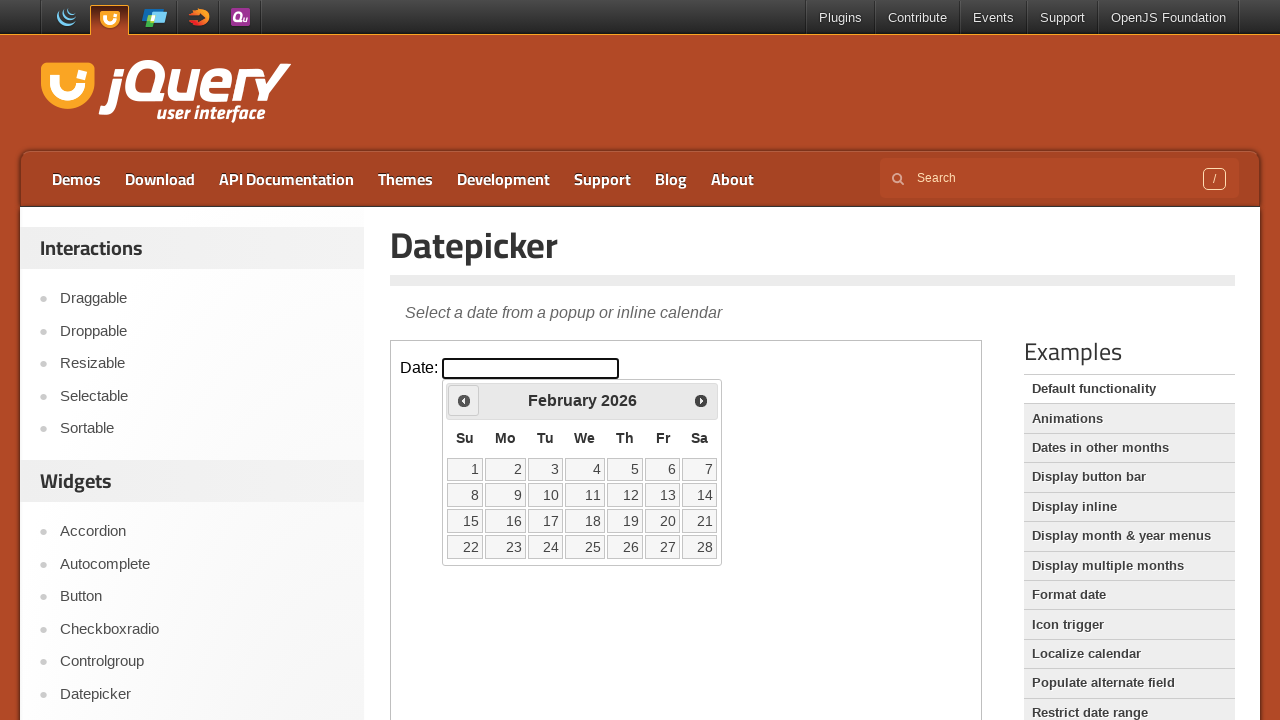

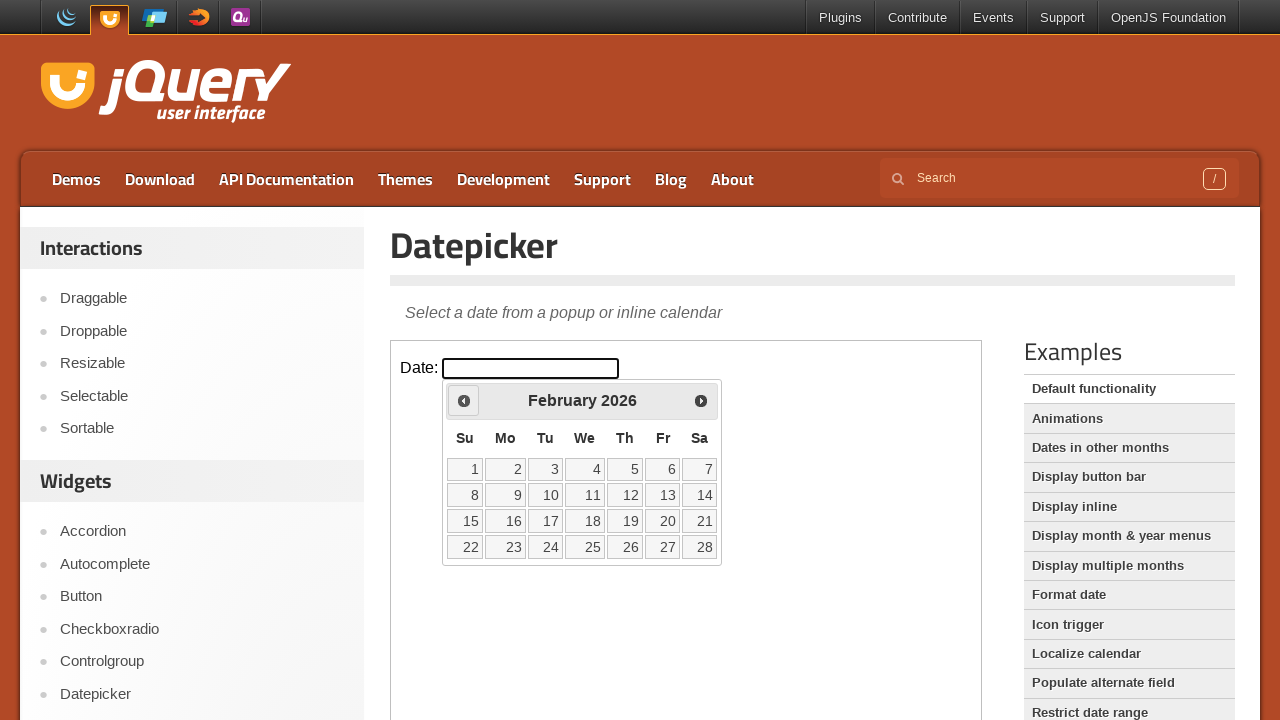